Tests double-click functionality on W3Schools tryit editor by double-clicking text within an iframe and verifying the style change

Starting URL: https://www.w3schools.com/tags/tryit.asp?filename=tryhtml5_ev_ondblclick2

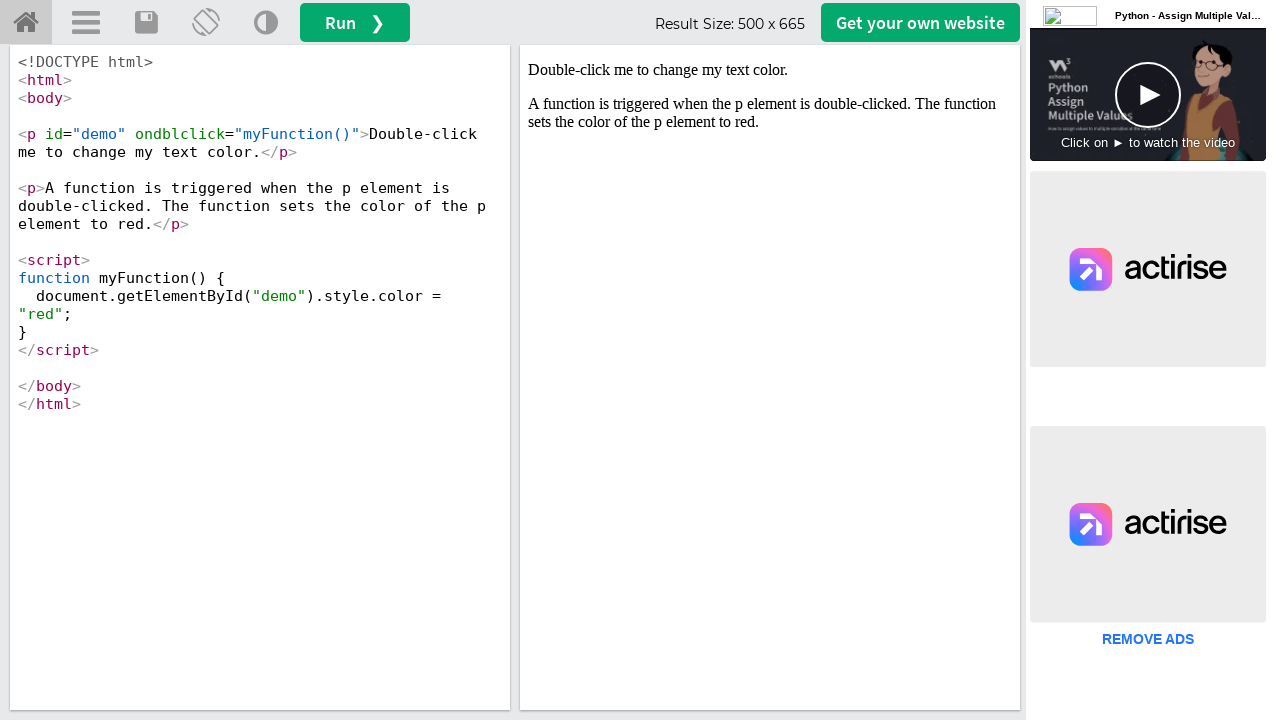

Switched to iframeResult containing the interactive content
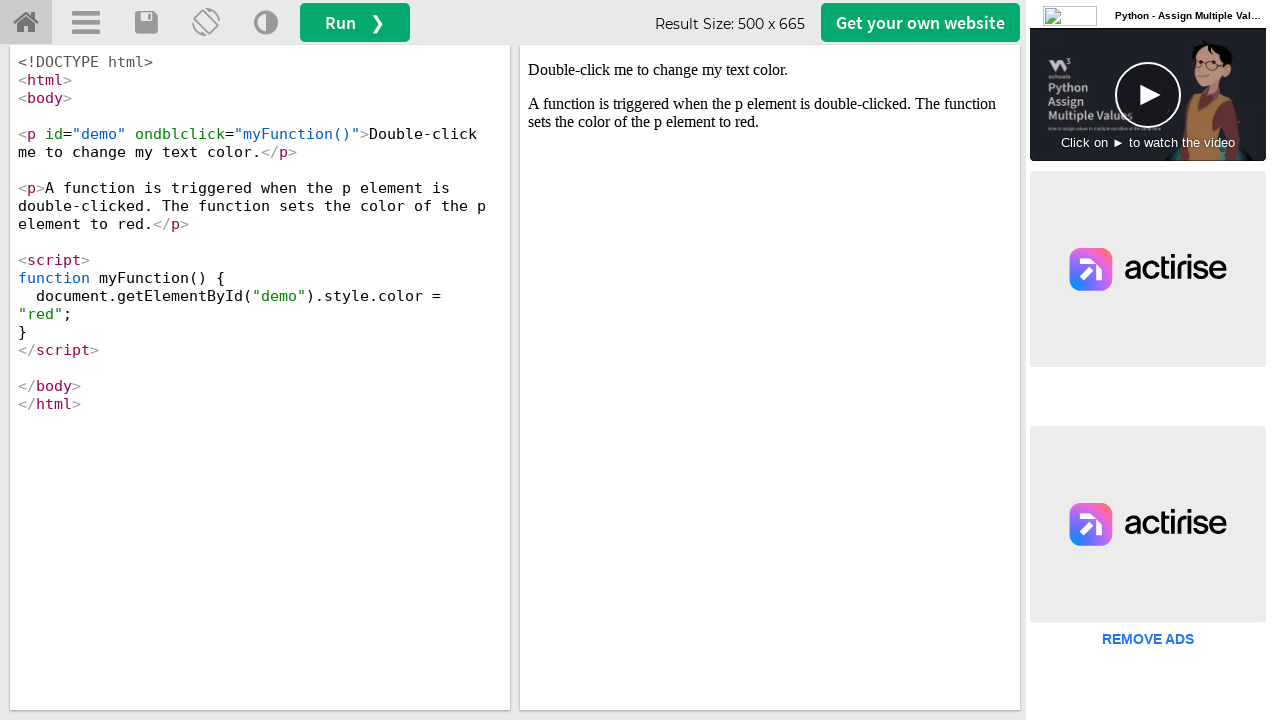

Double-clicked the #demo text element at (770, 70) on #demo
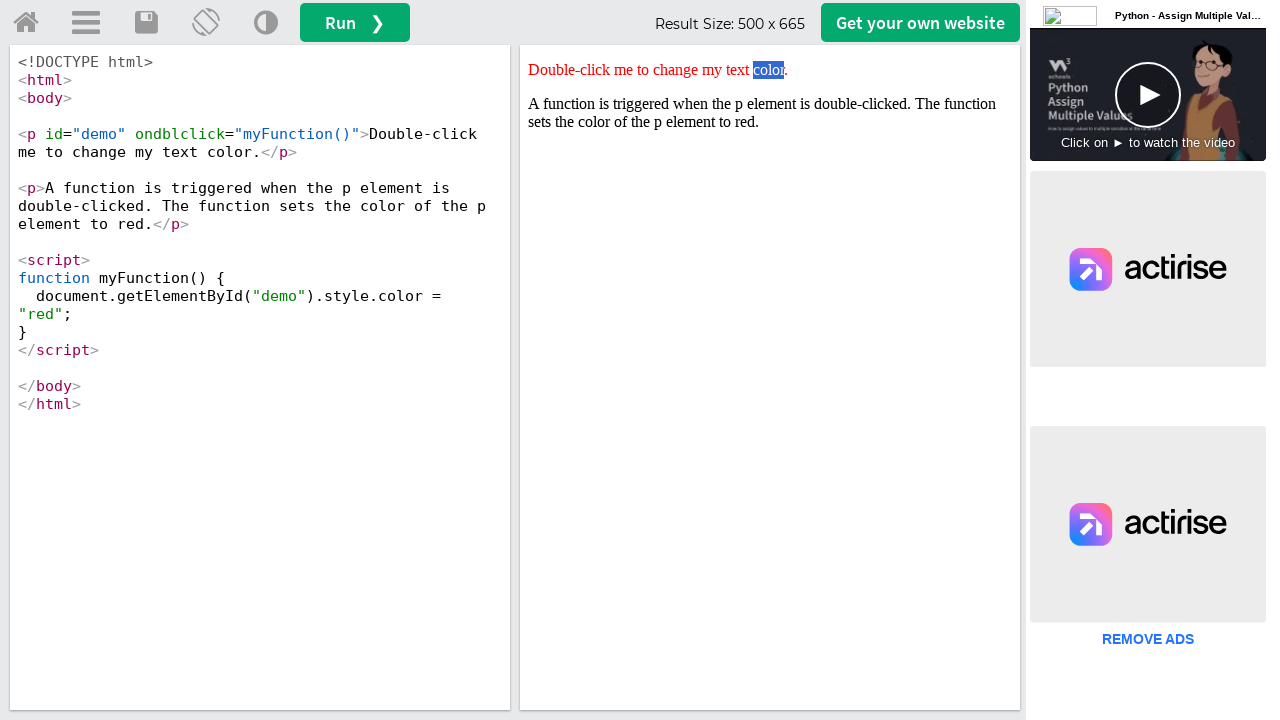

Retrieved style attribute from #demo element
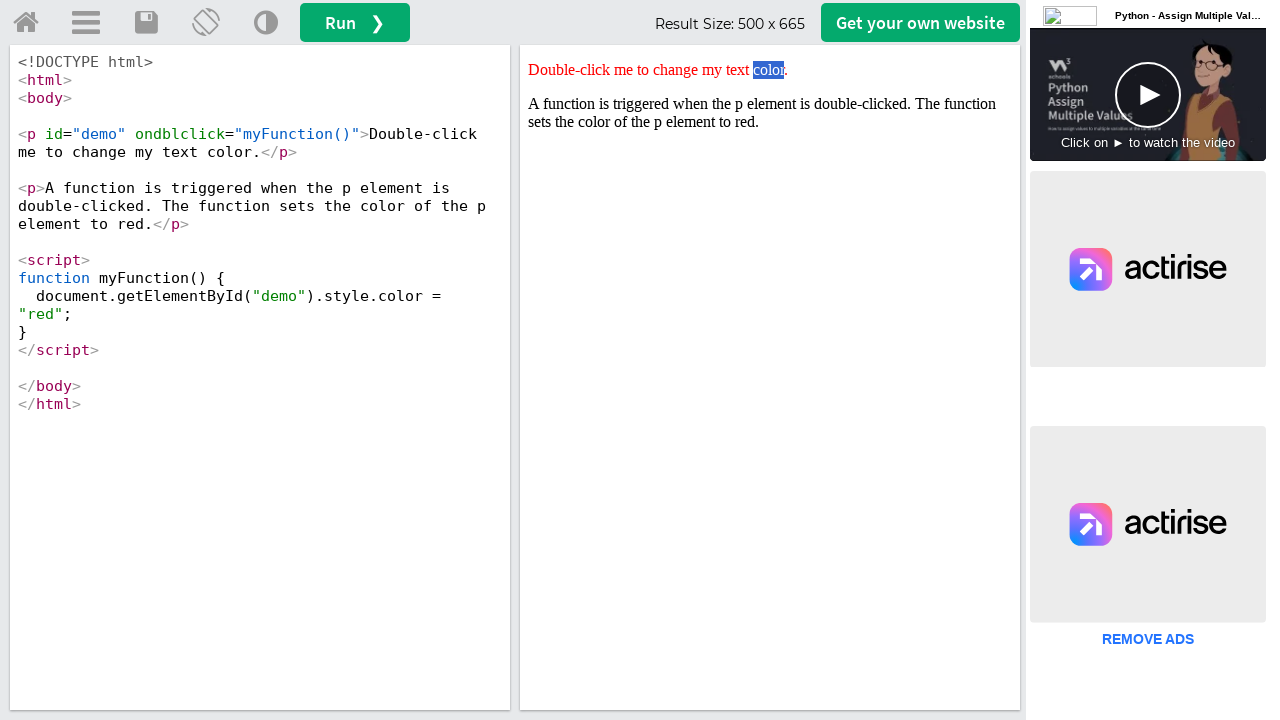

Verified that style attribute contains 'red' color change
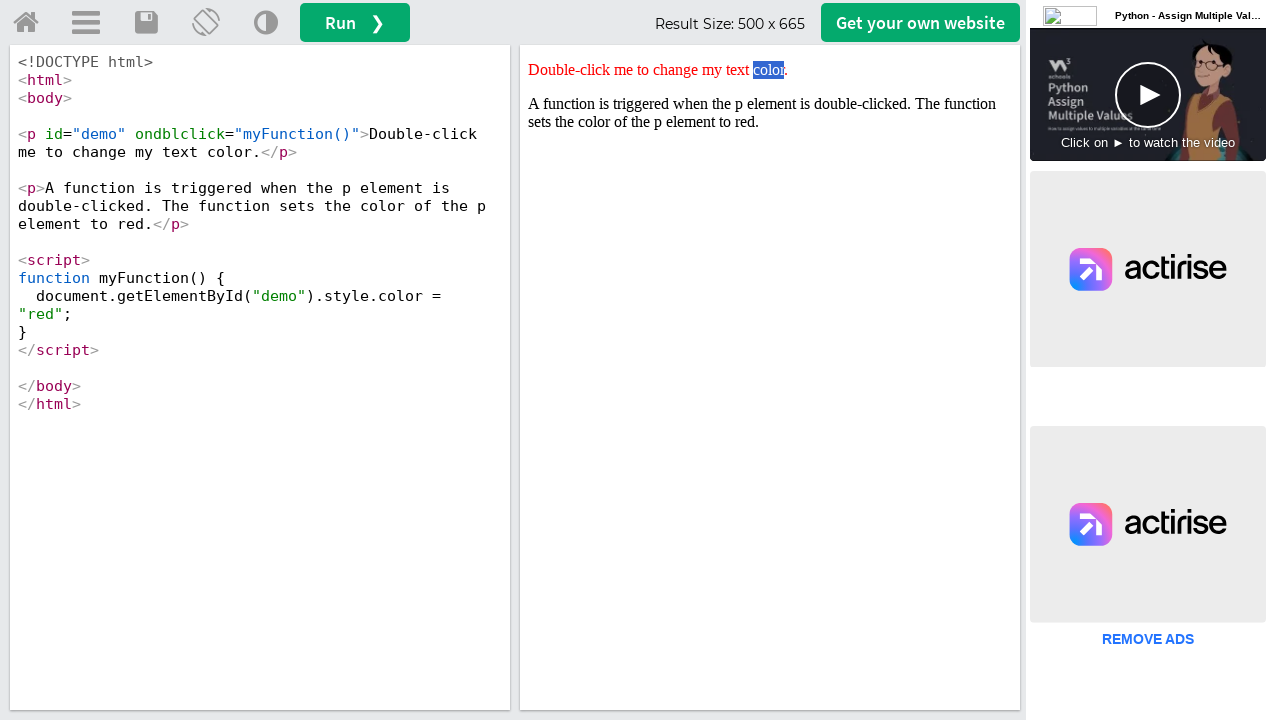

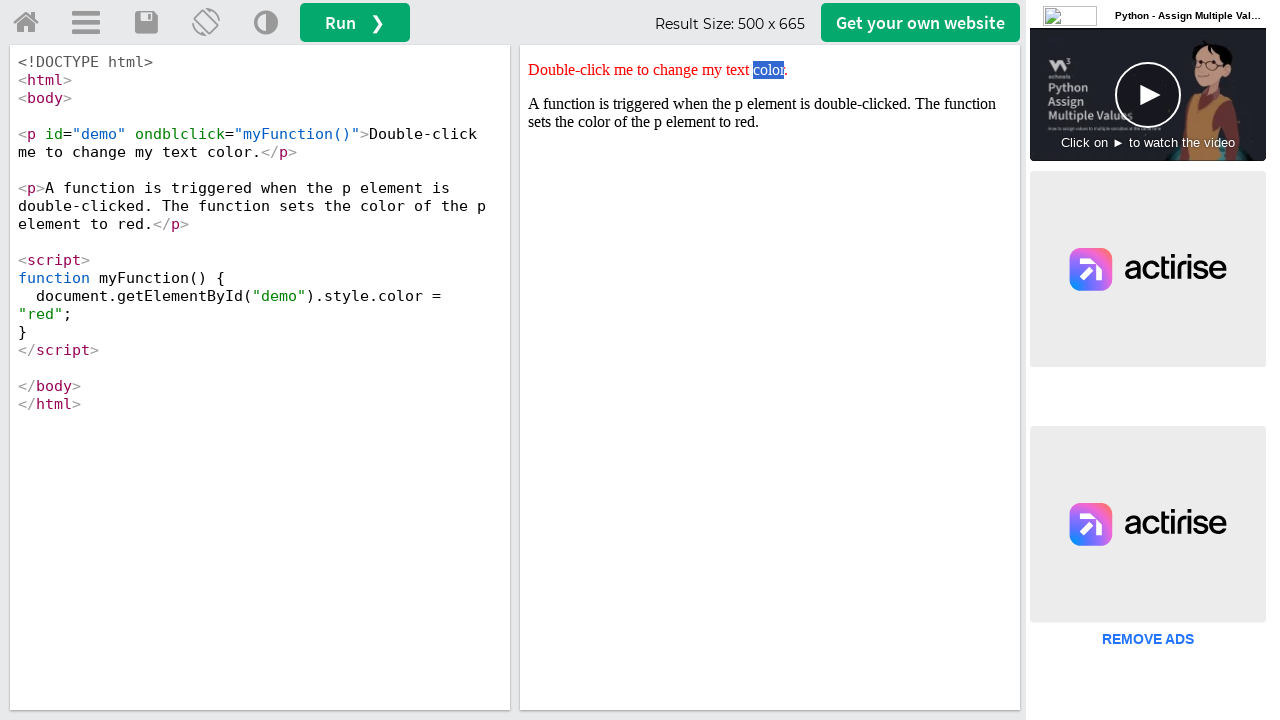